Tests the search functionality on Playwright documentation by navigating to Docs section, opening search, searching for "browserContext", clicking the result, and verifying the URL contains the expected path.

Starting URL: https://playwright.dev

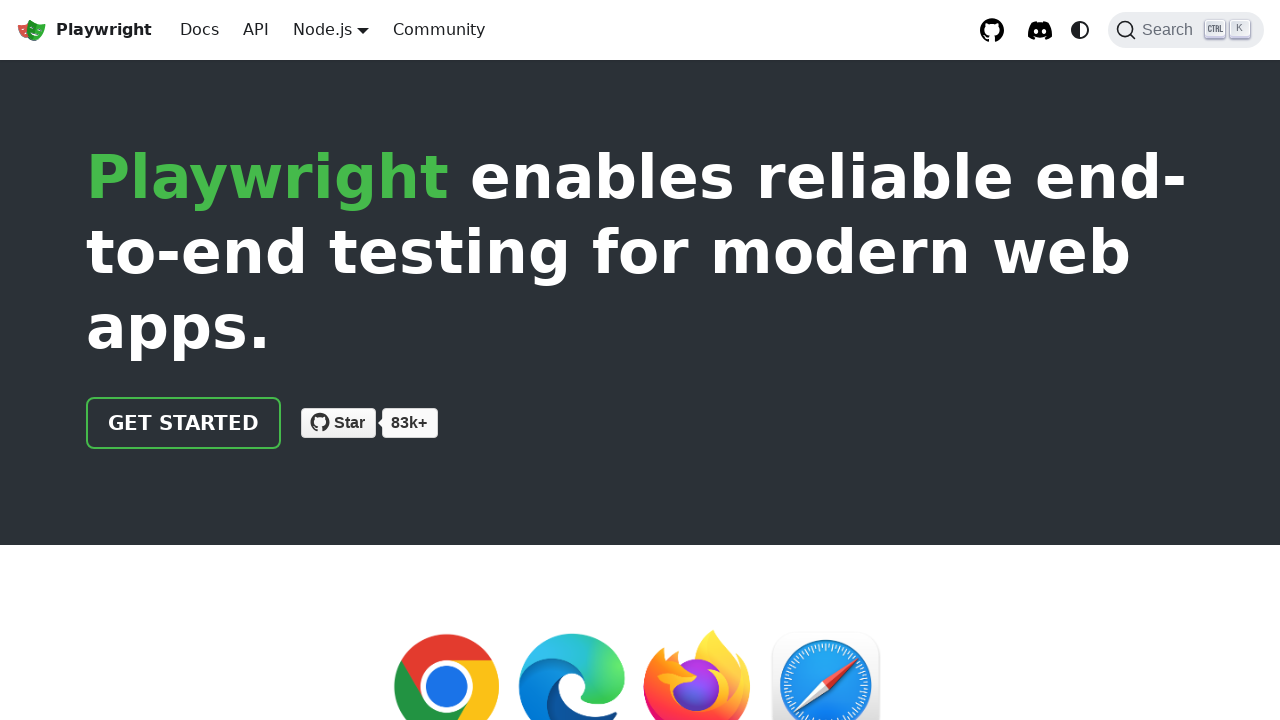

Clicked on Docs section in navigation at (200, 30) on a:has-text('Docs')
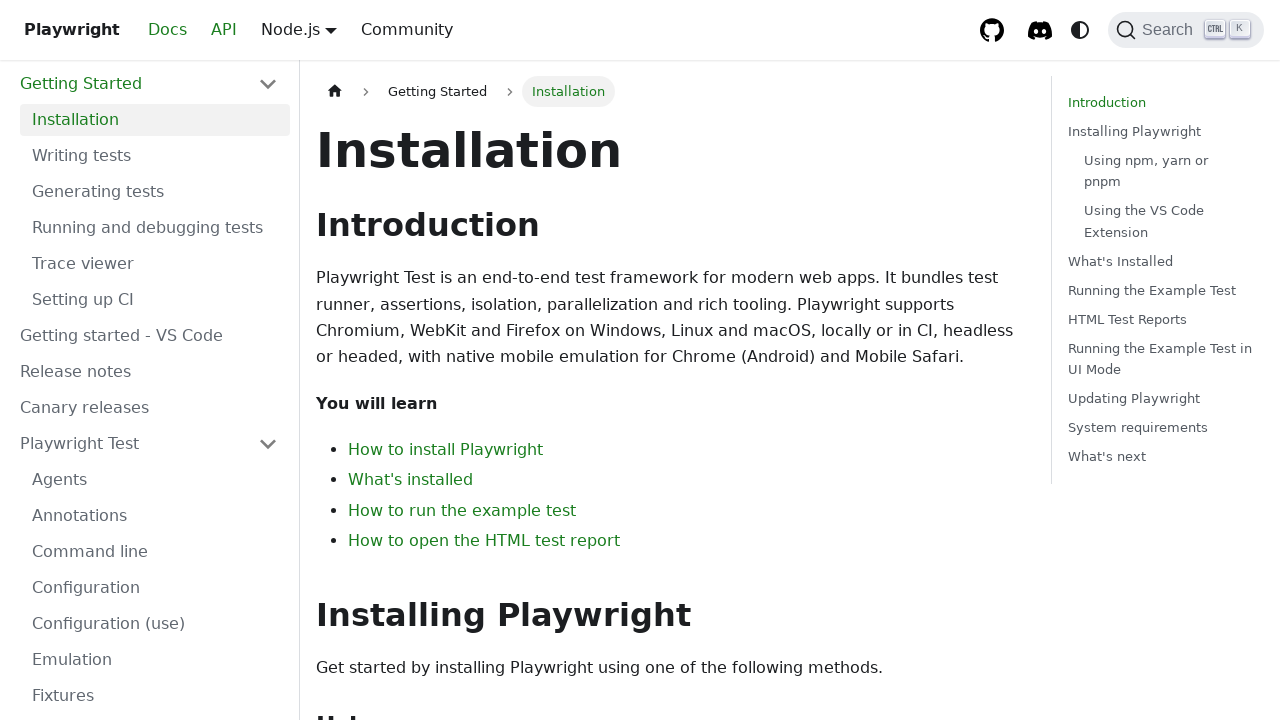

Docs page loaded with Installation heading visible
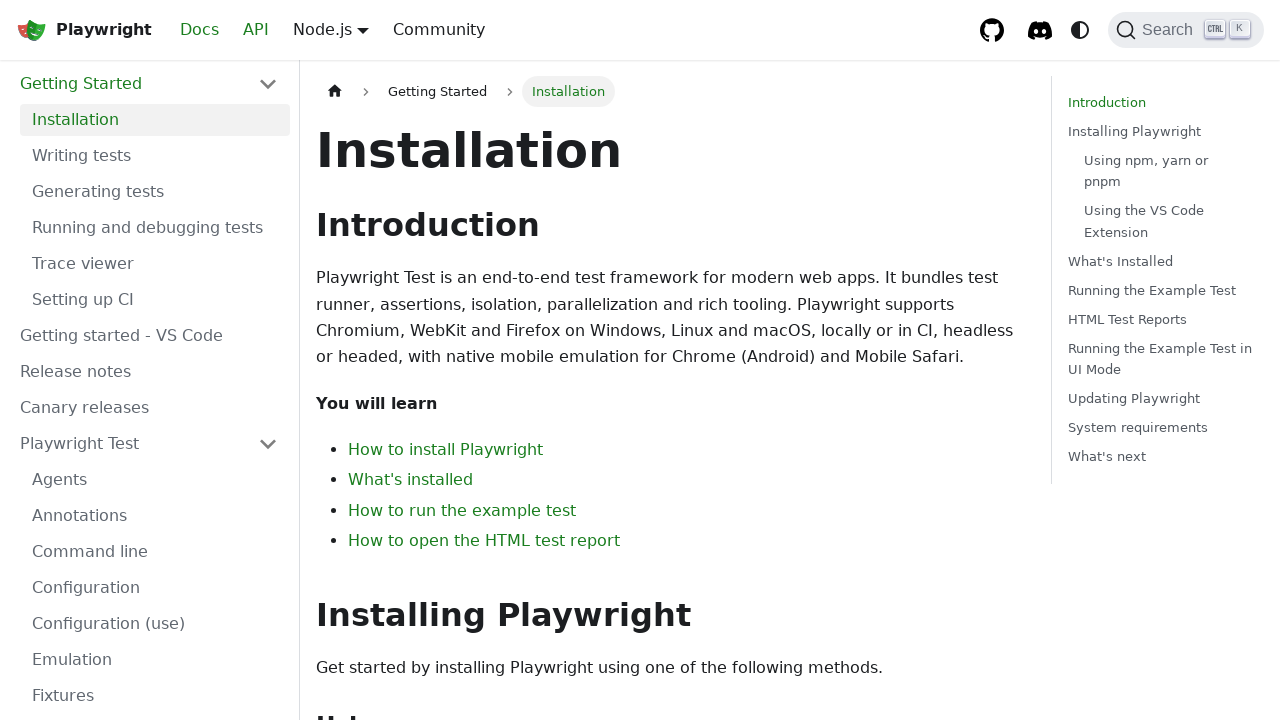

Clicked on search button to open search dialog at (1186, 30) on button.DocSearch
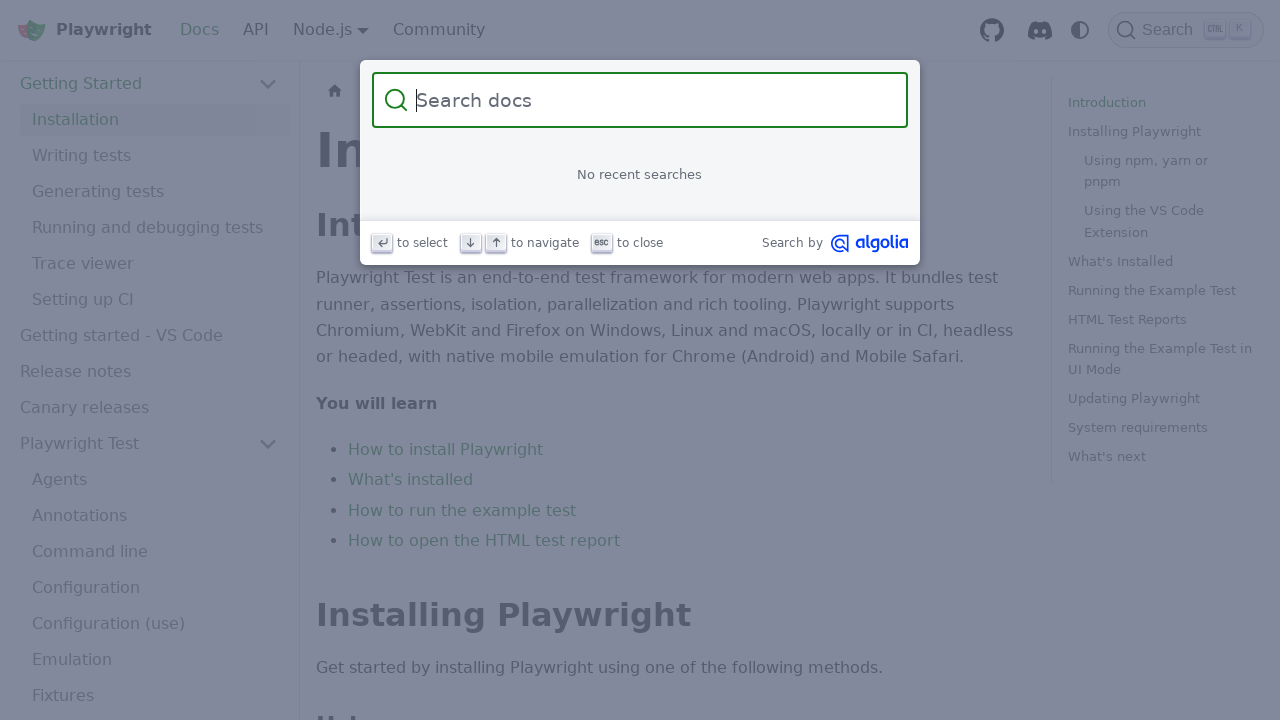

Search modal appeared with input field
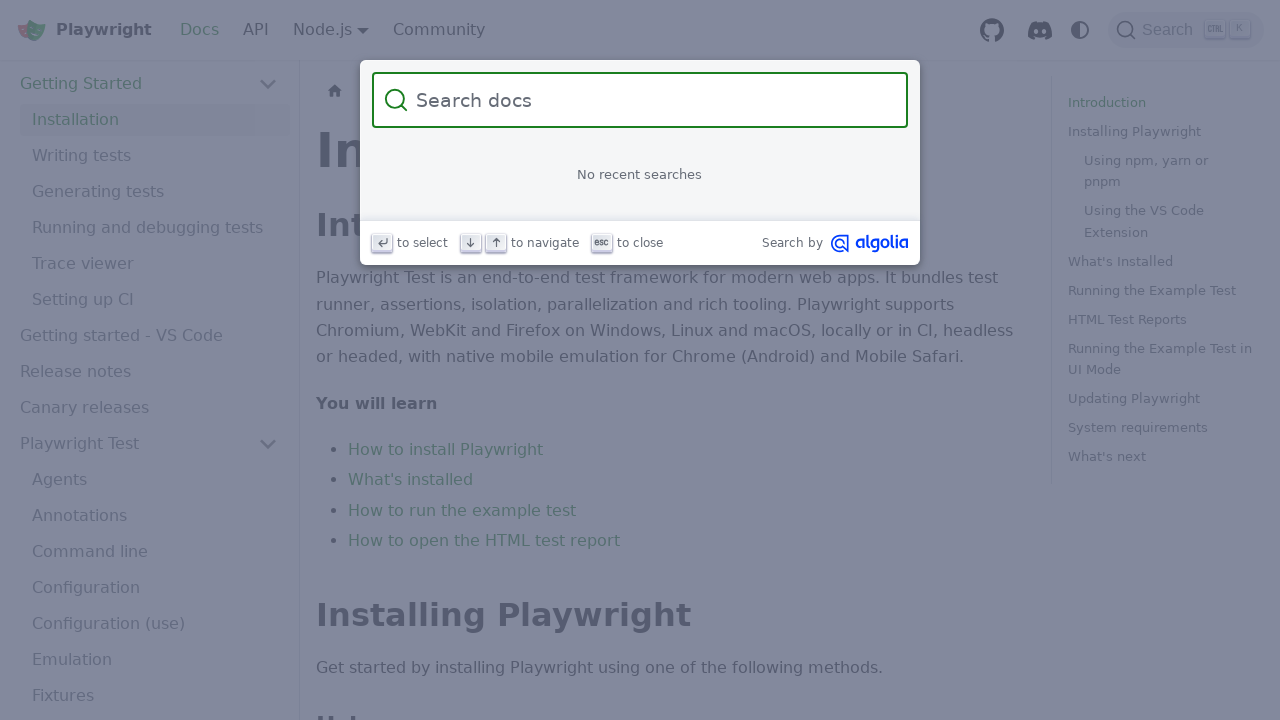

Entered 'browserContext' in search field on .DocSearch-Input
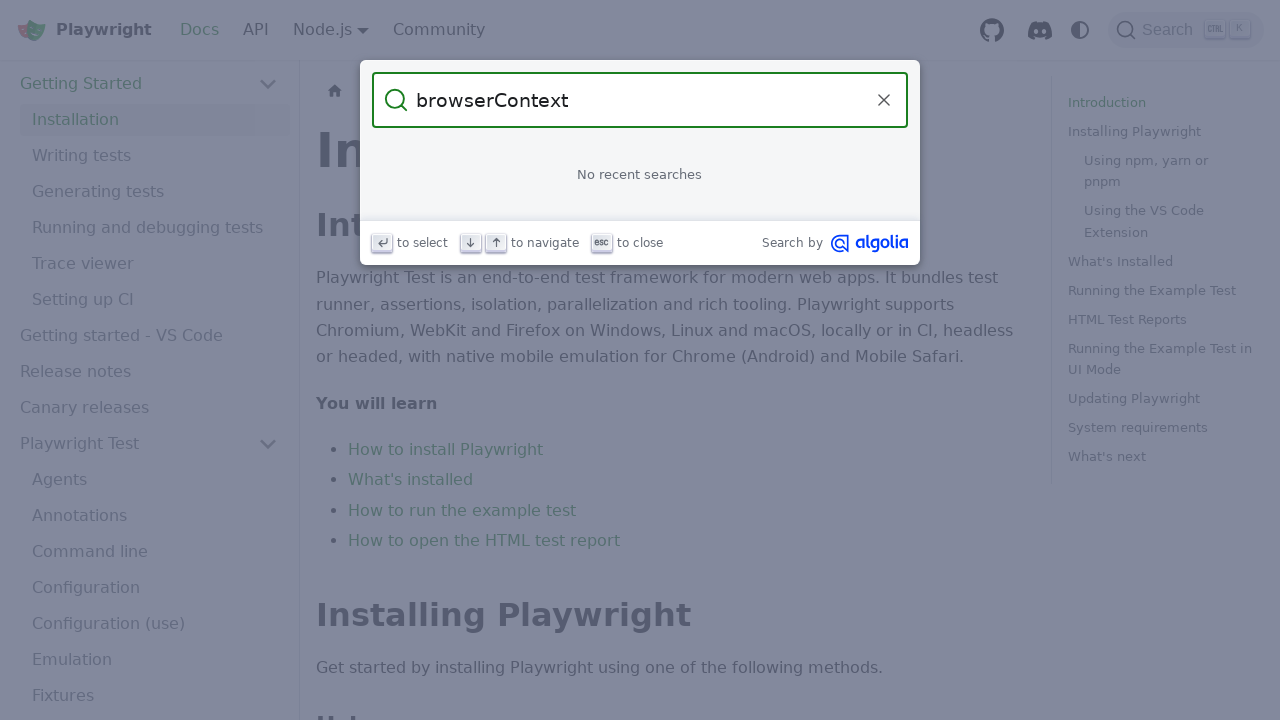

Search results loaded
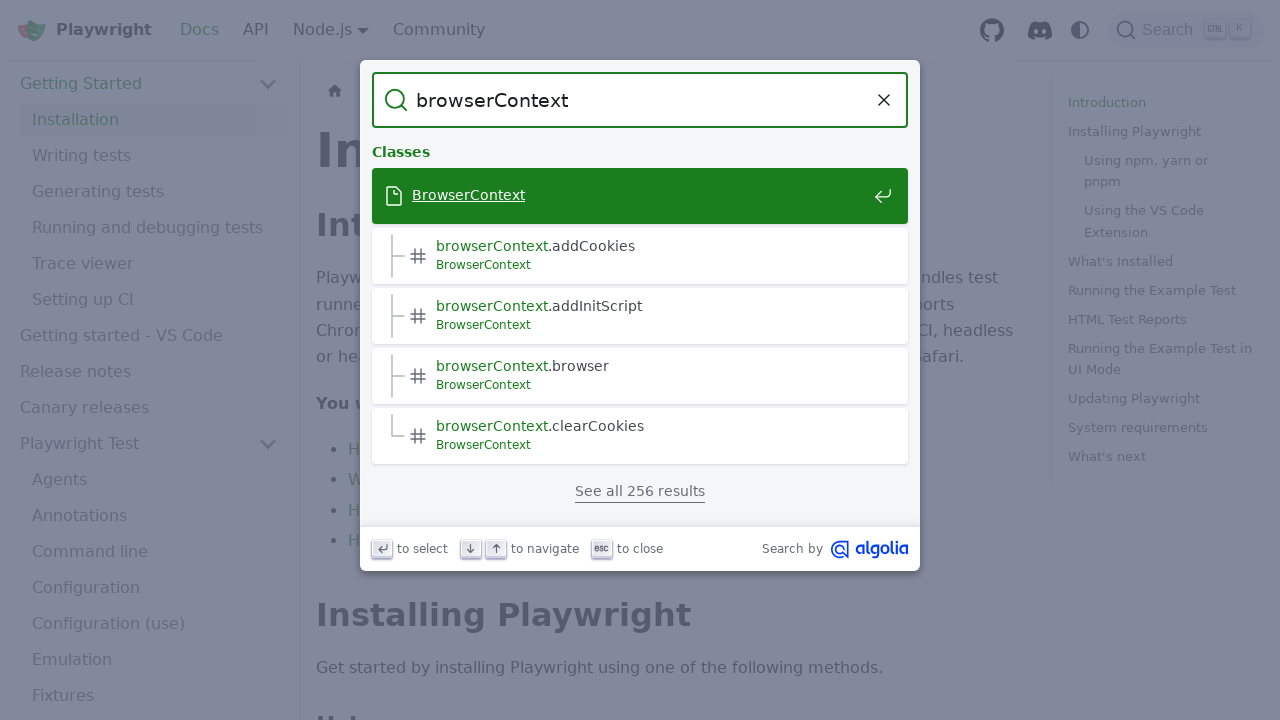

Clicked on browserContext search result at (640, 196) on a:has-text('browserContext')
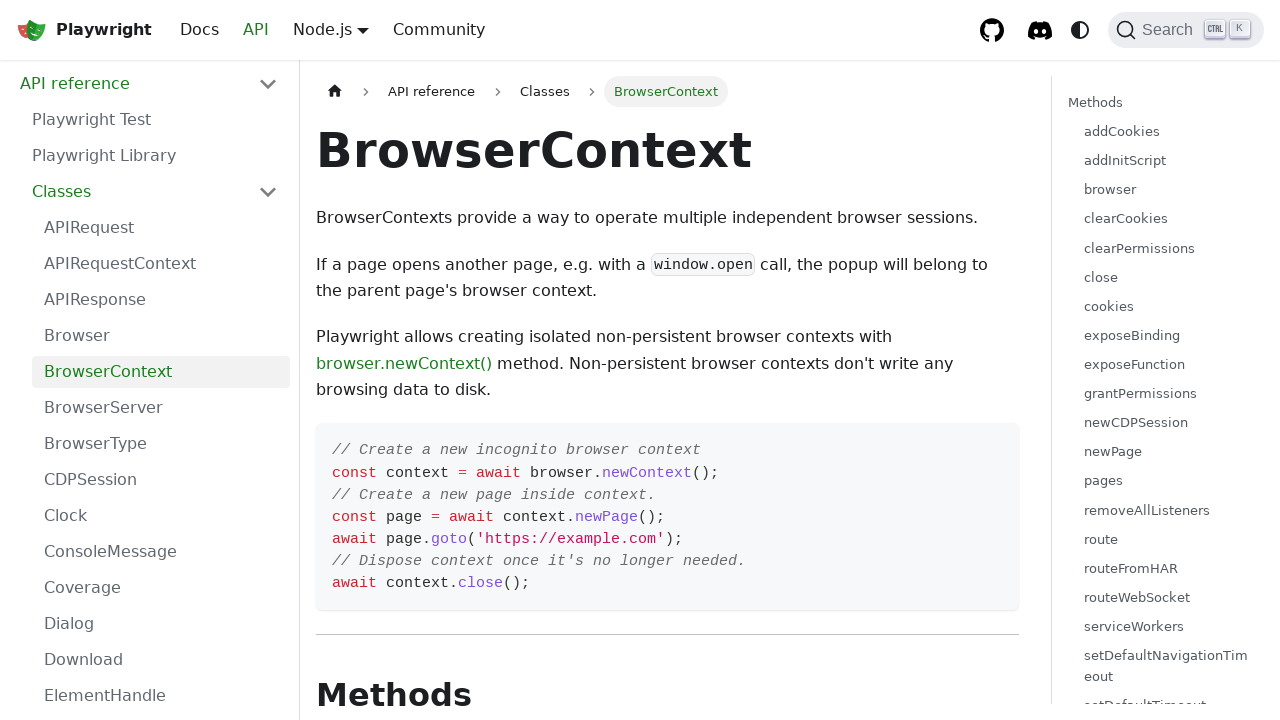

Navigated to browserContext documentation page with correct URL
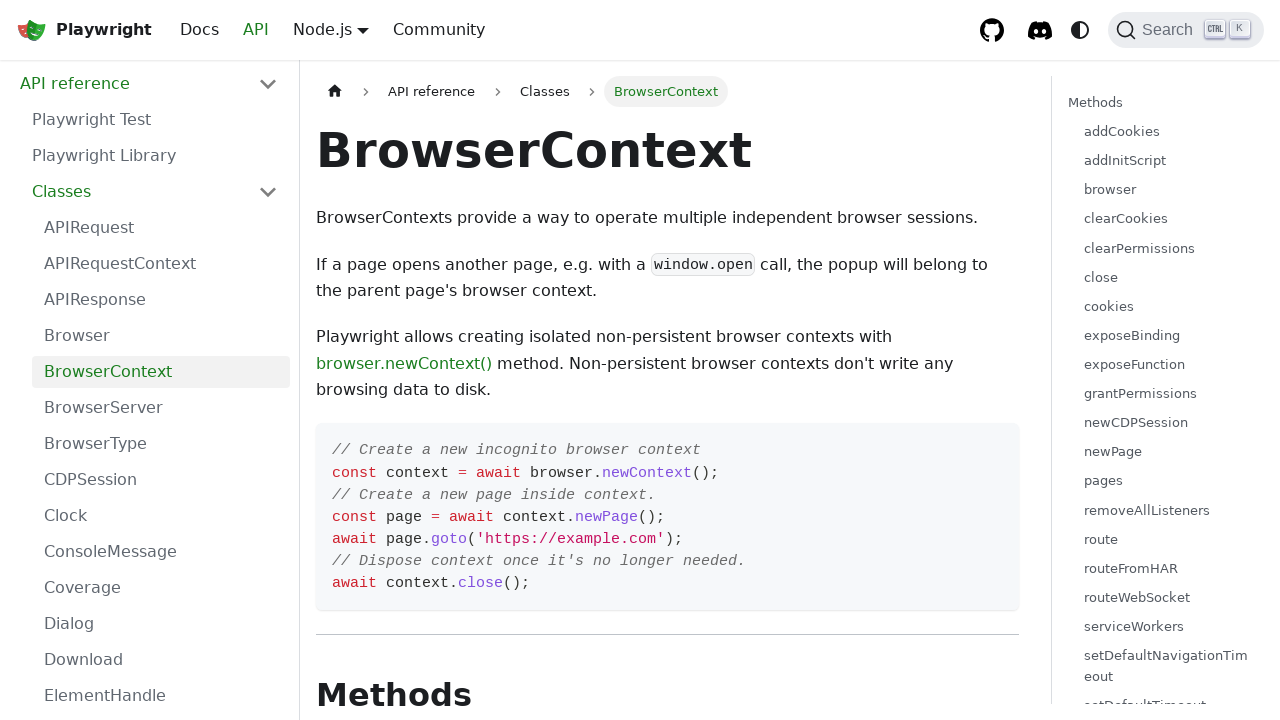

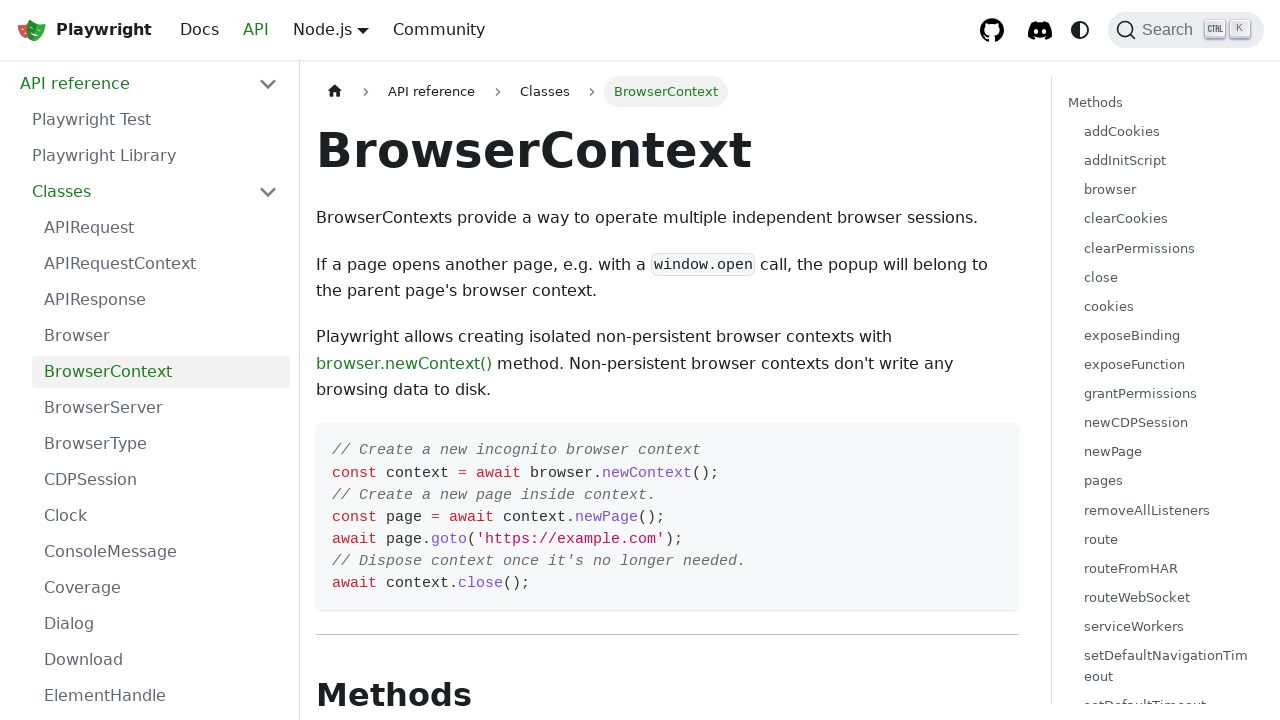